Tests a verify button click and checks that a success message appears after clicking

Starting URL: http://suninjuly.github.io/wait1.html

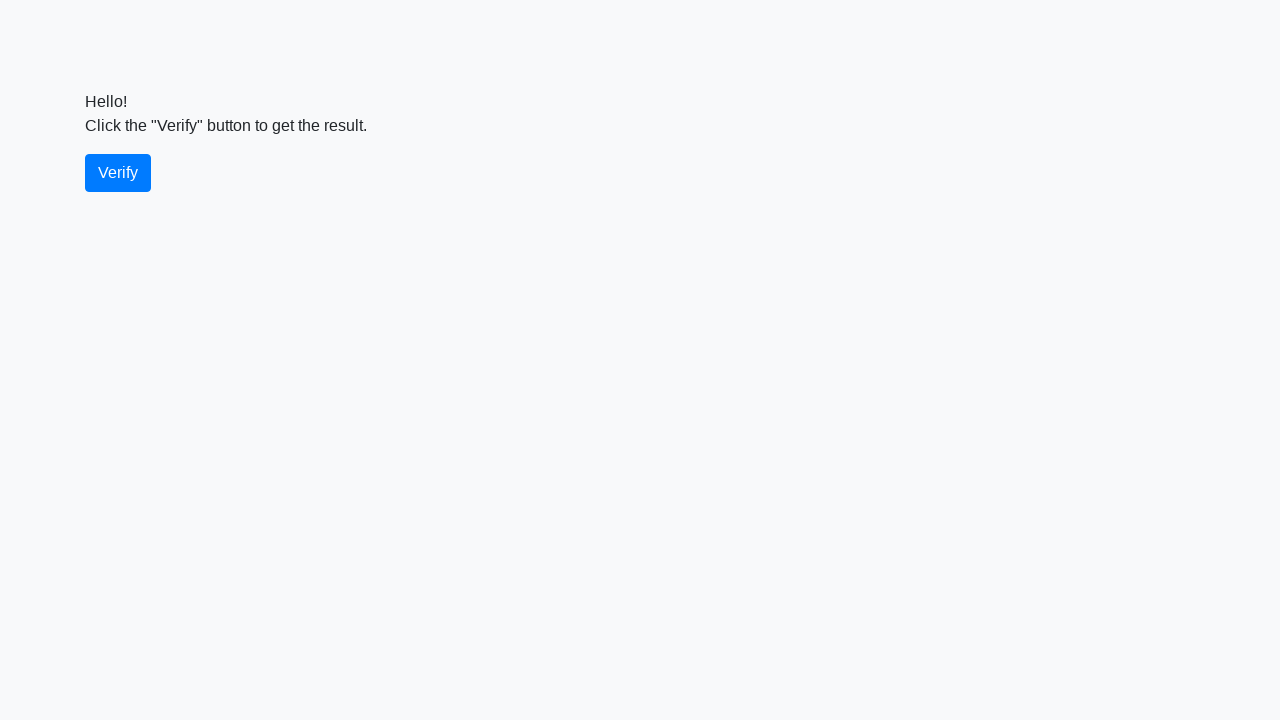

Clicked the verify button at (118, 173) on #verify
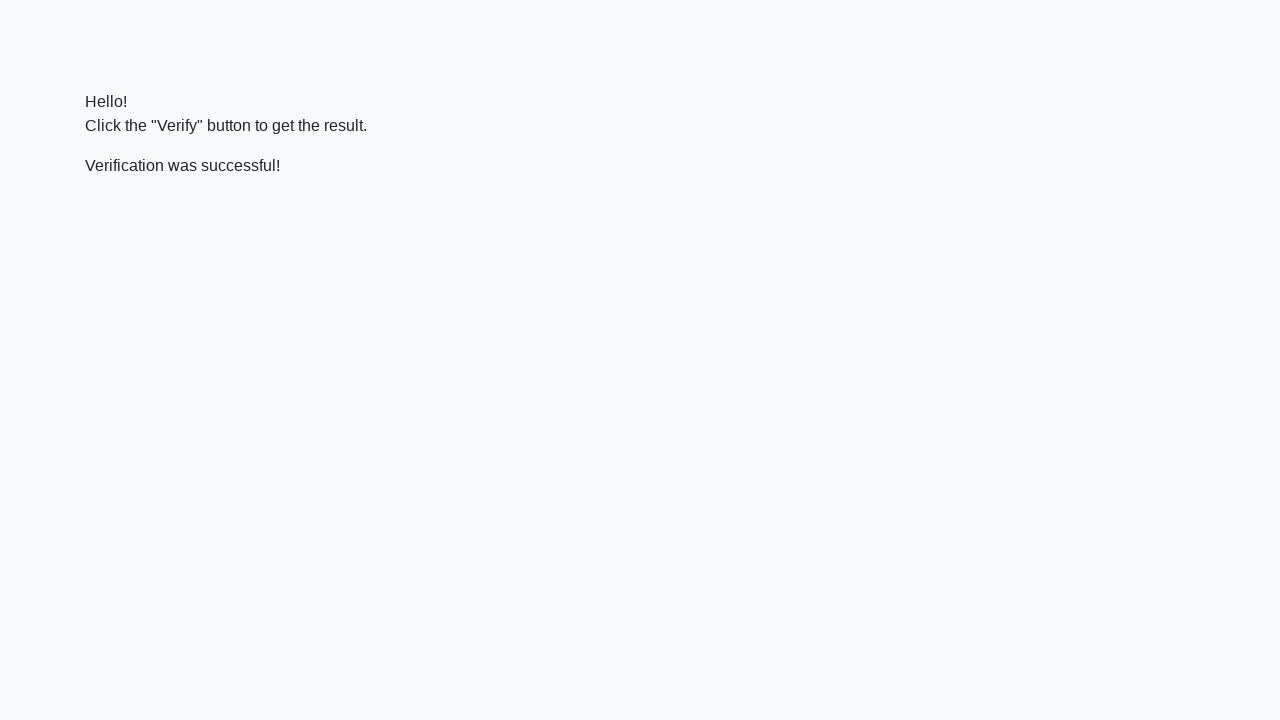

Success message appeared
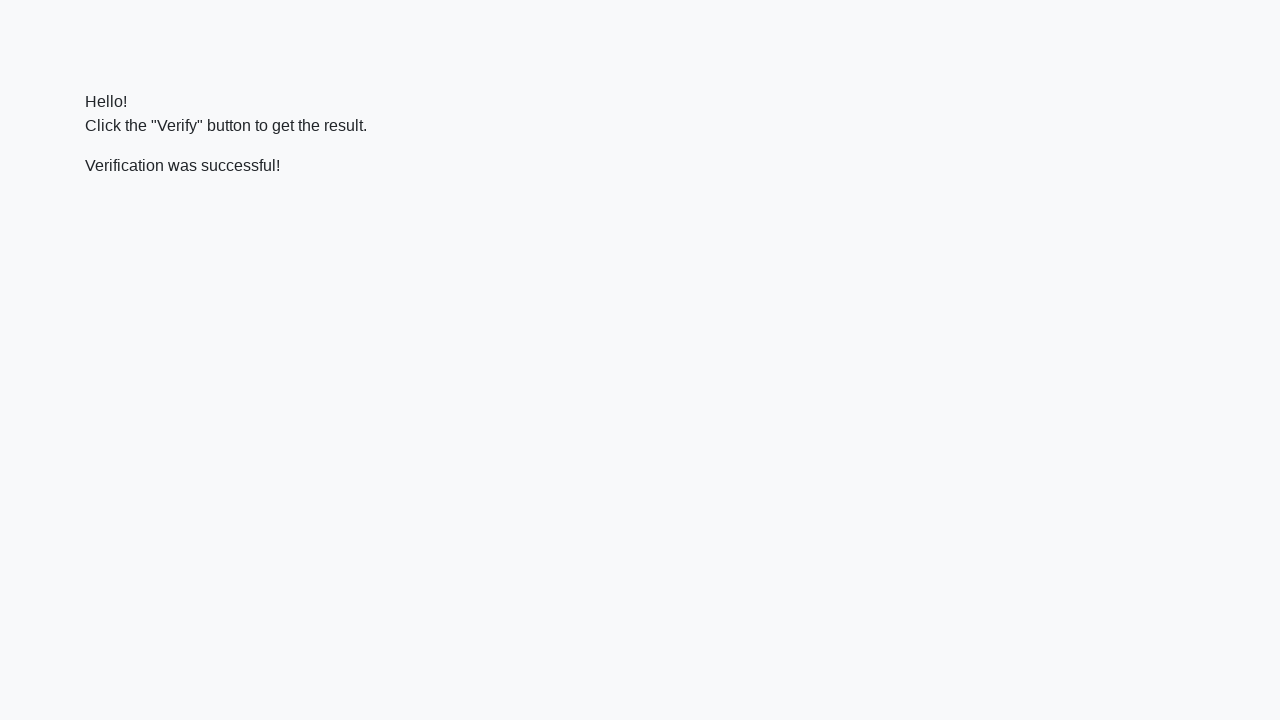

Verified success message contains 'successful'
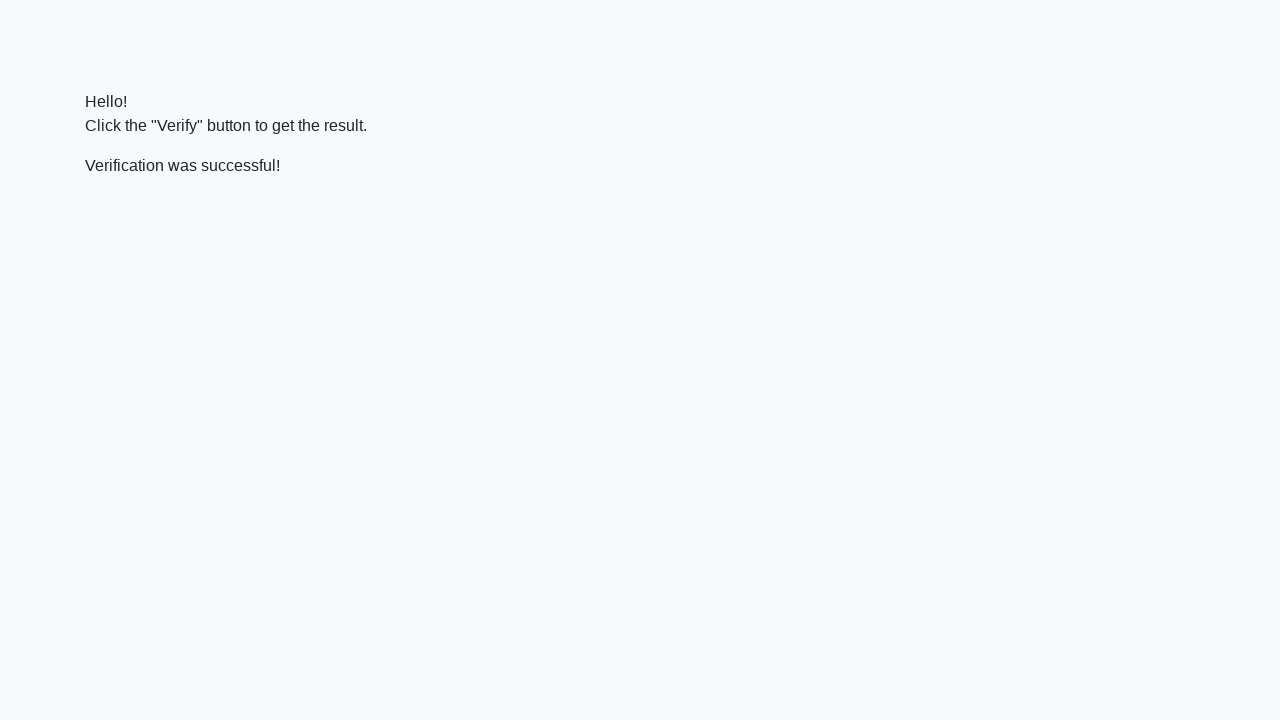

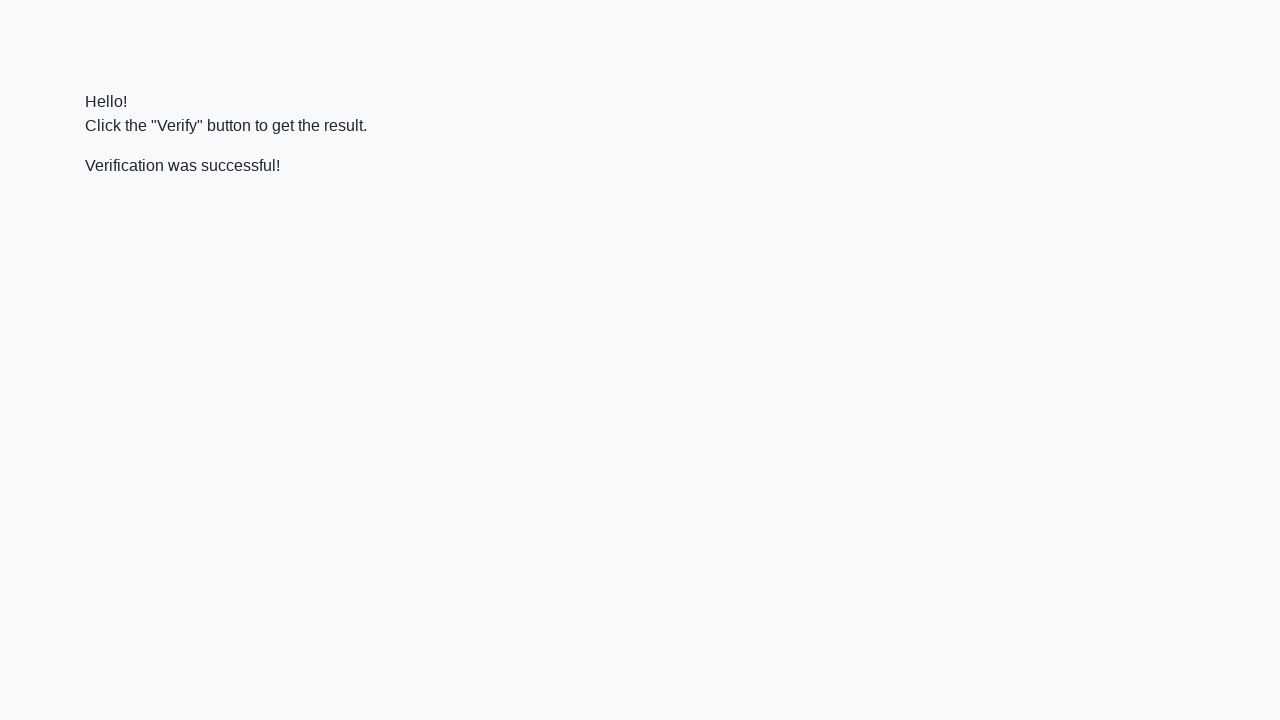